Tests navigation by clicking the "A/B Testing" link, verifying the page title, navigating back, and verifying the original page title

Starting URL: https://practice.cydeo.com

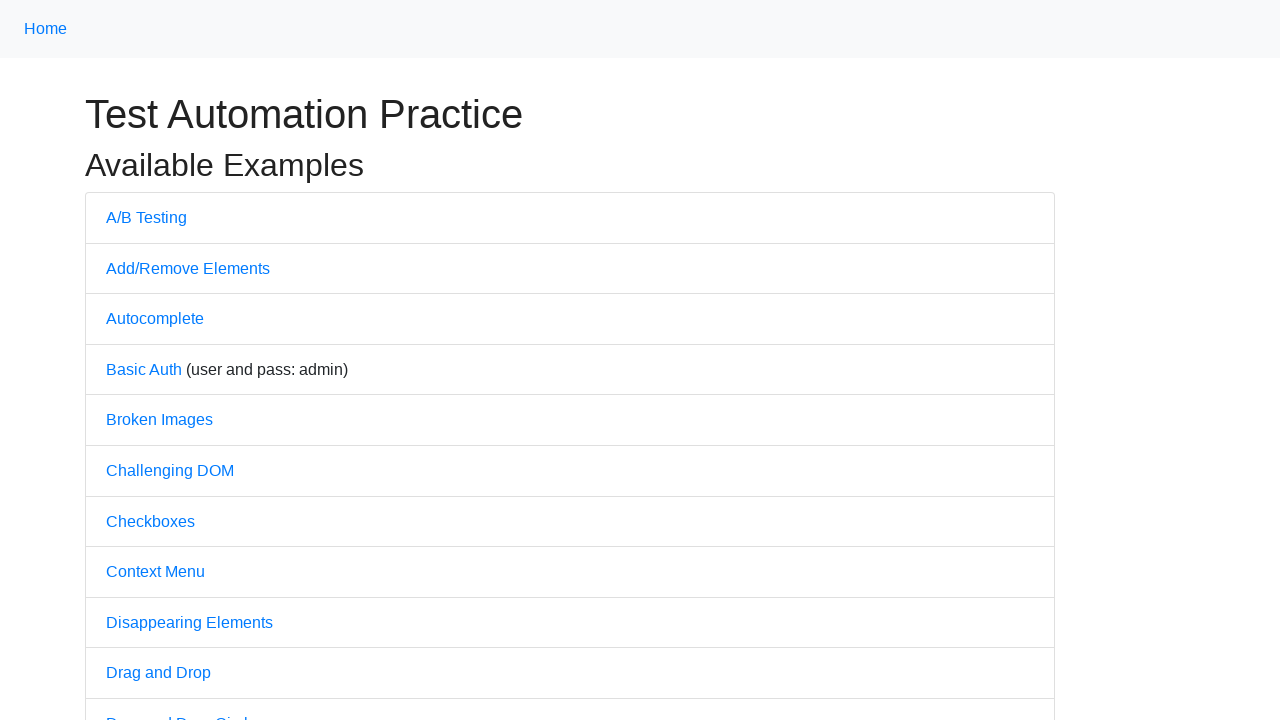

Clicked the 'A/B Testing' link at (146, 217) on text=A/B Testing
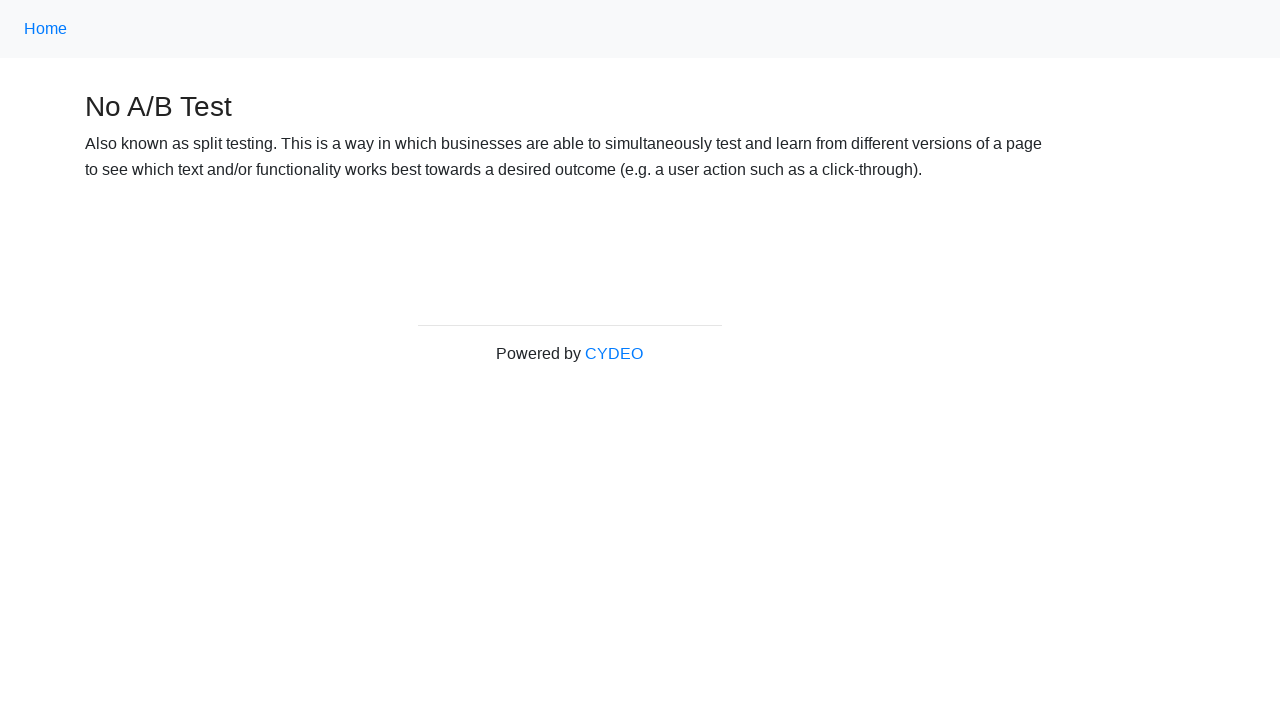

Waited for A/B Test page to load
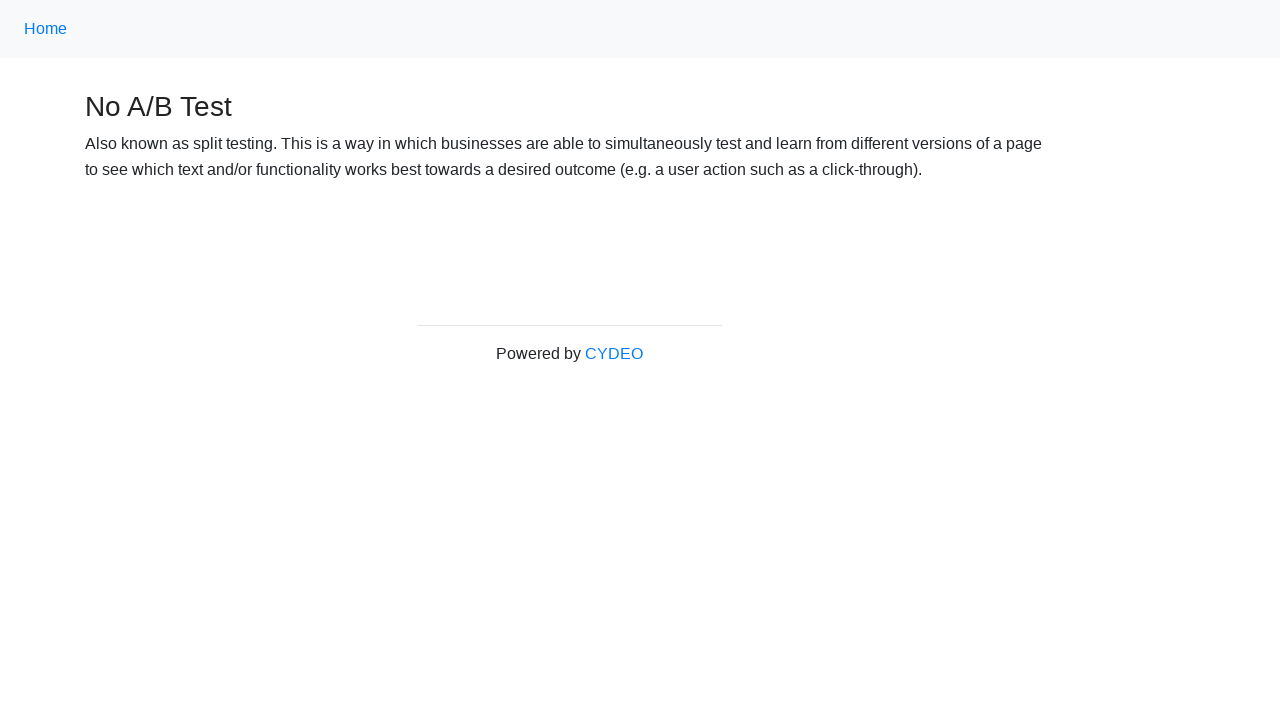

Verified page title is 'No A/B Test'
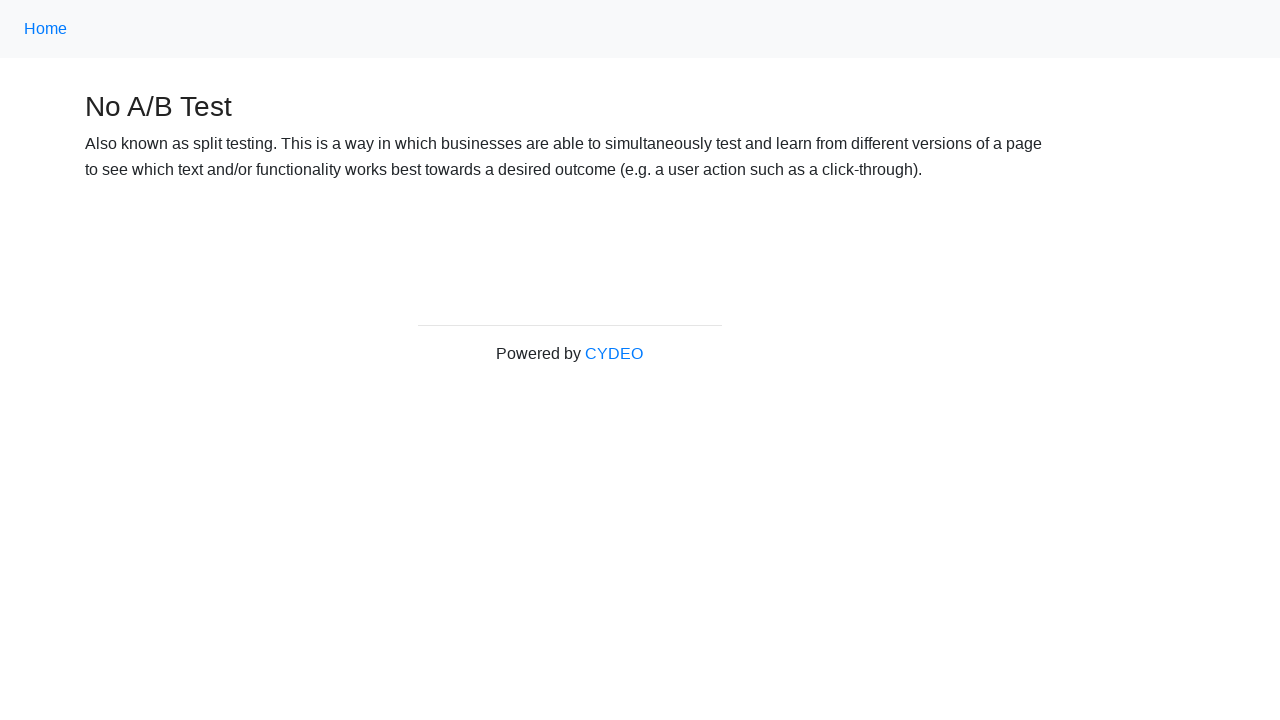

Navigated back to previous page
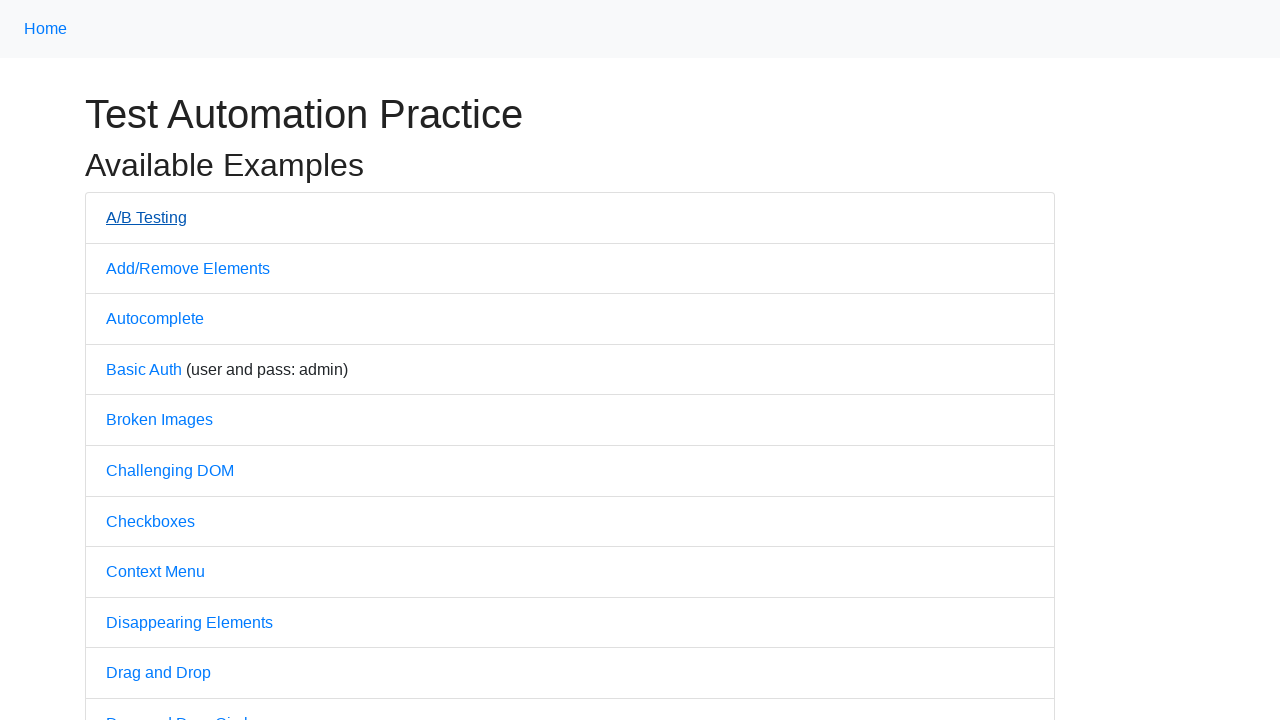

Waited for original page to load
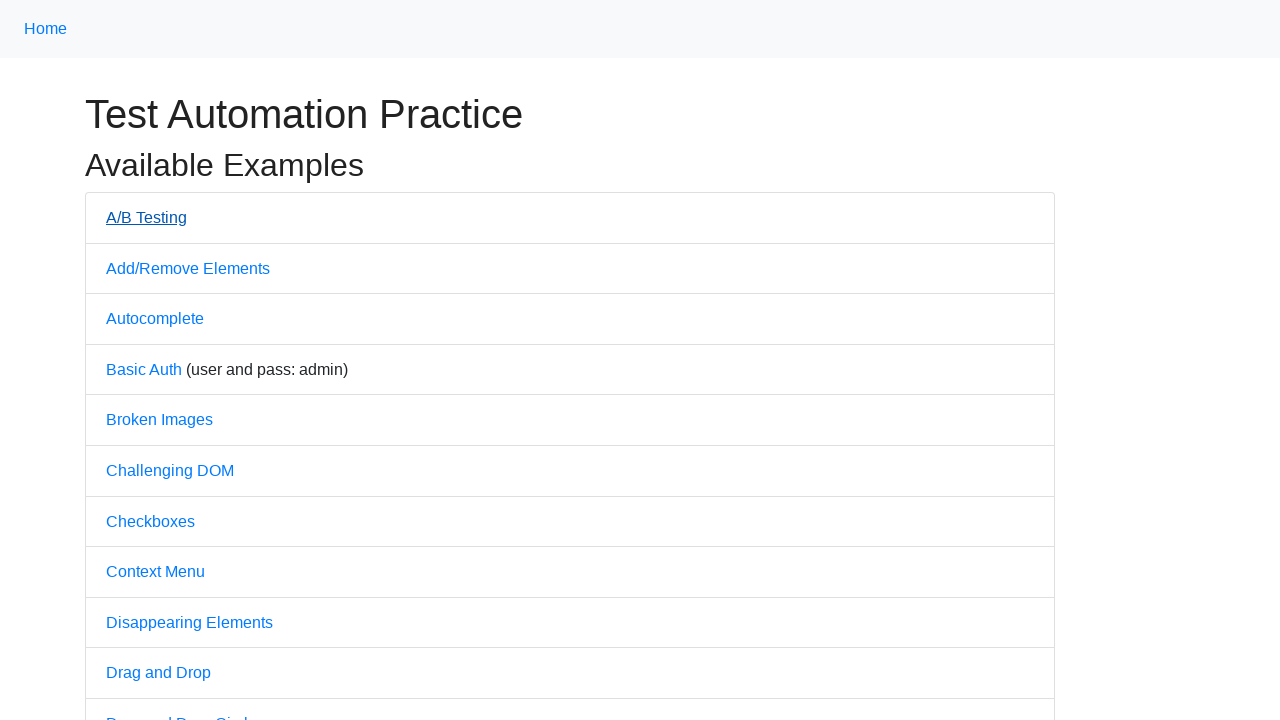

Verified page title is 'Practice'
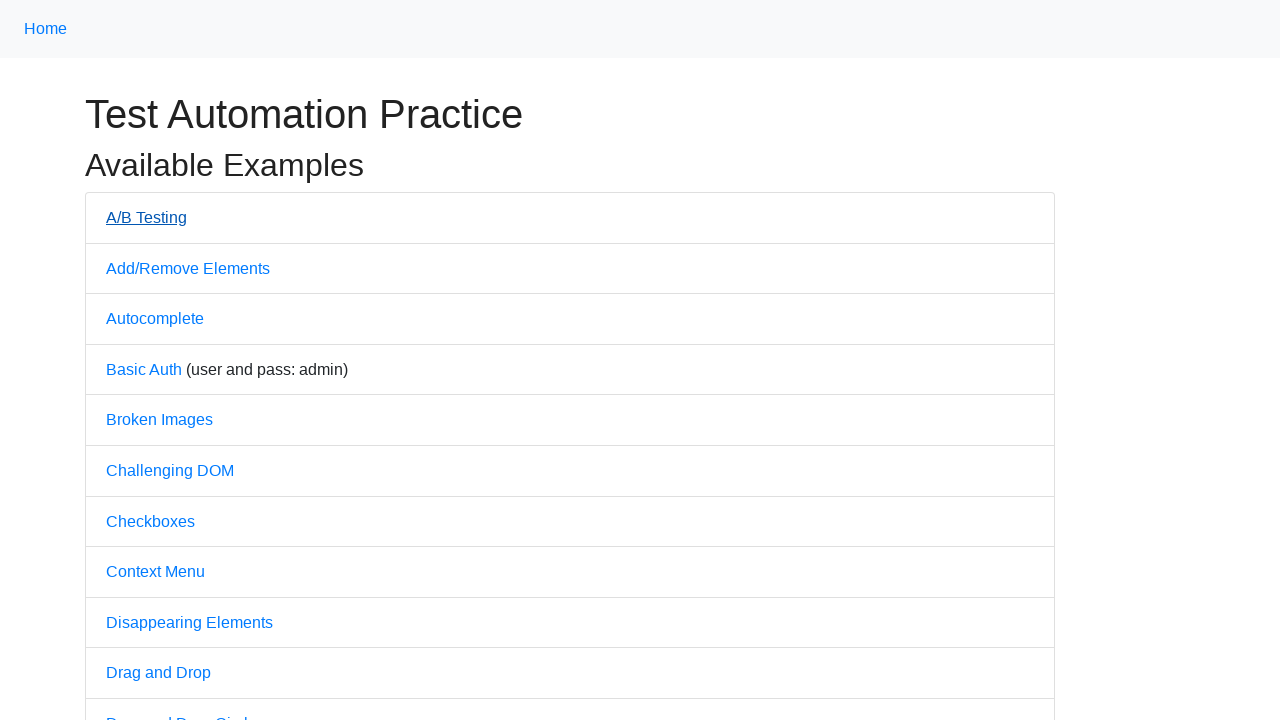

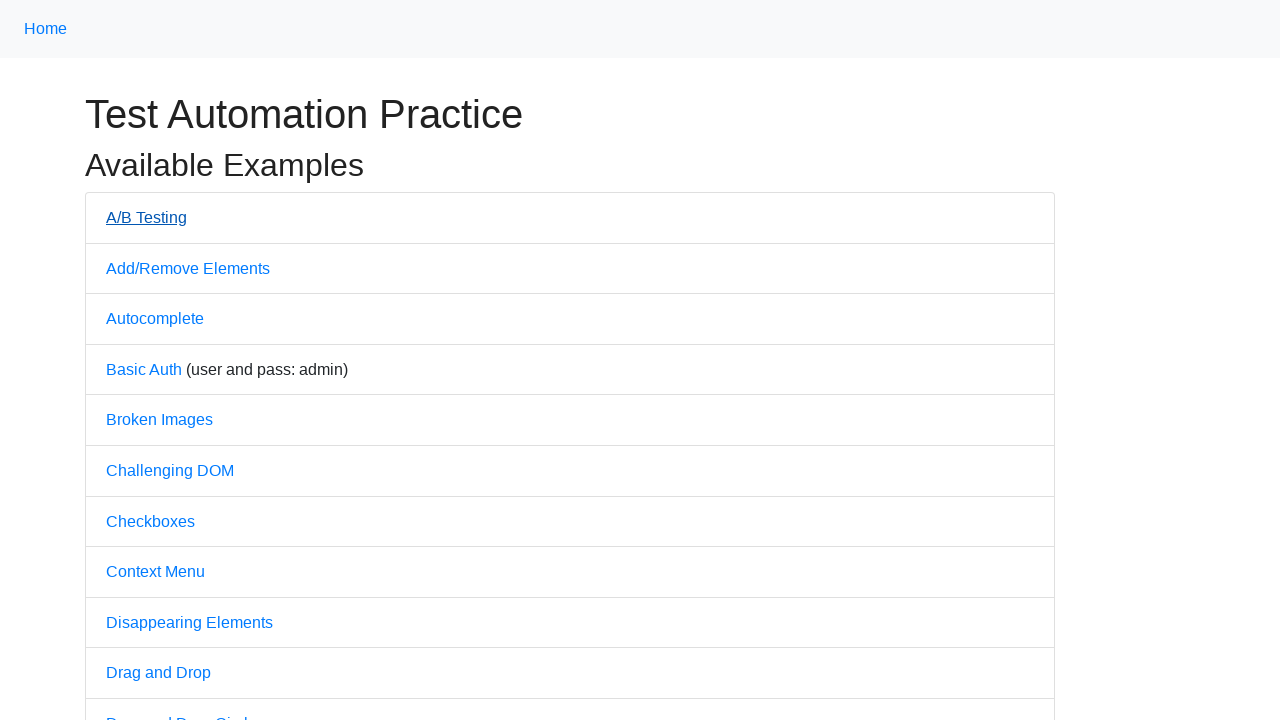